Tests datalist input by entering a value and verifying options

Starting URL: https://bonigarcia.dev/selenium-webdriver-java/web-form.html

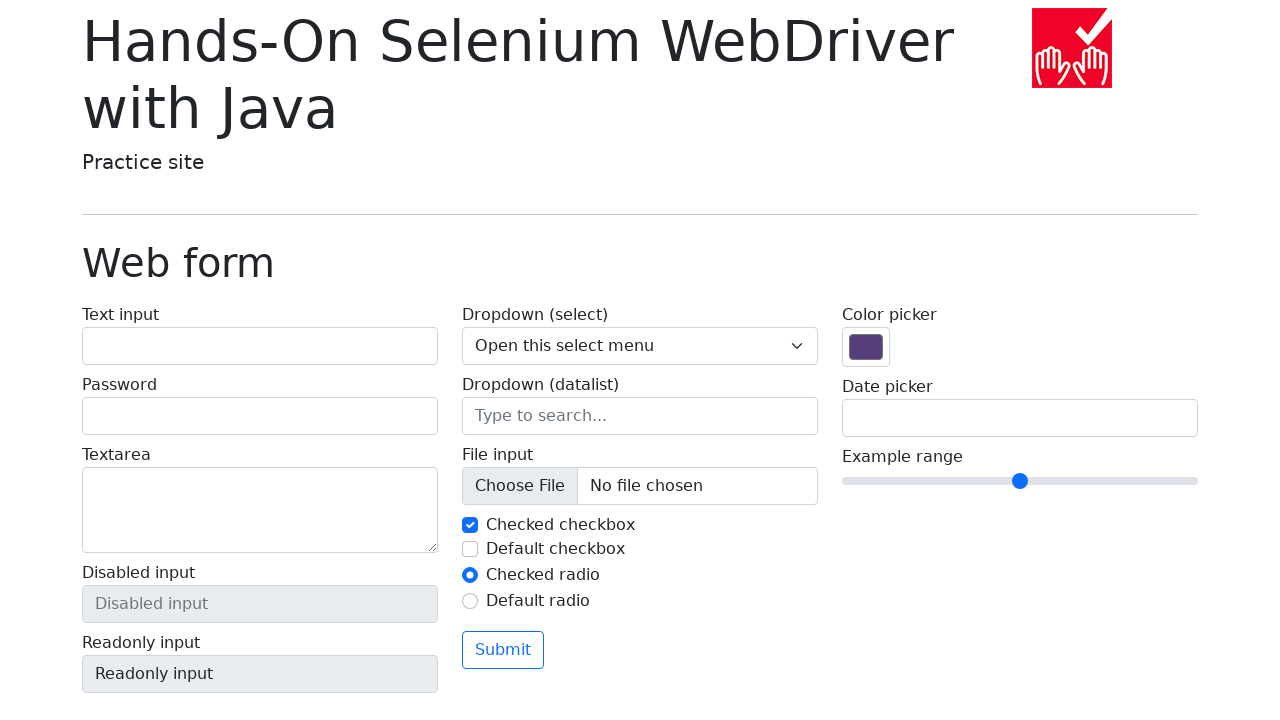

Located datalist input field
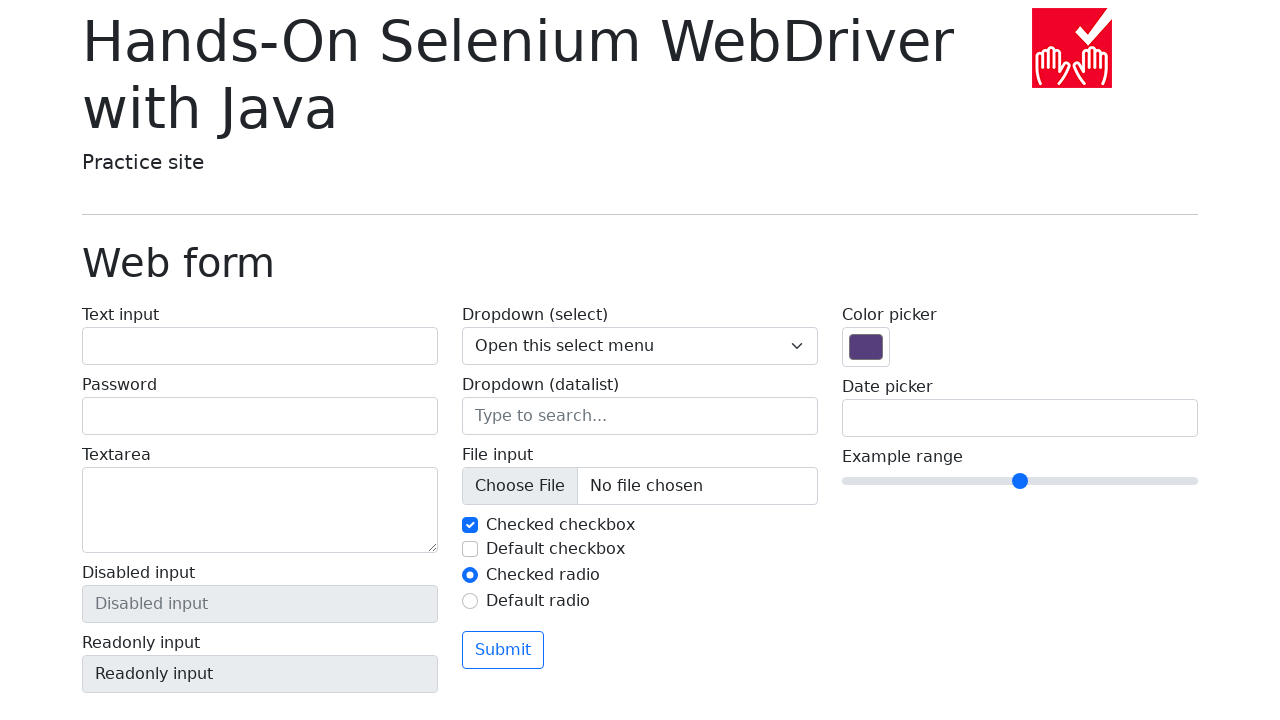

Retrieved datalist ID from input field
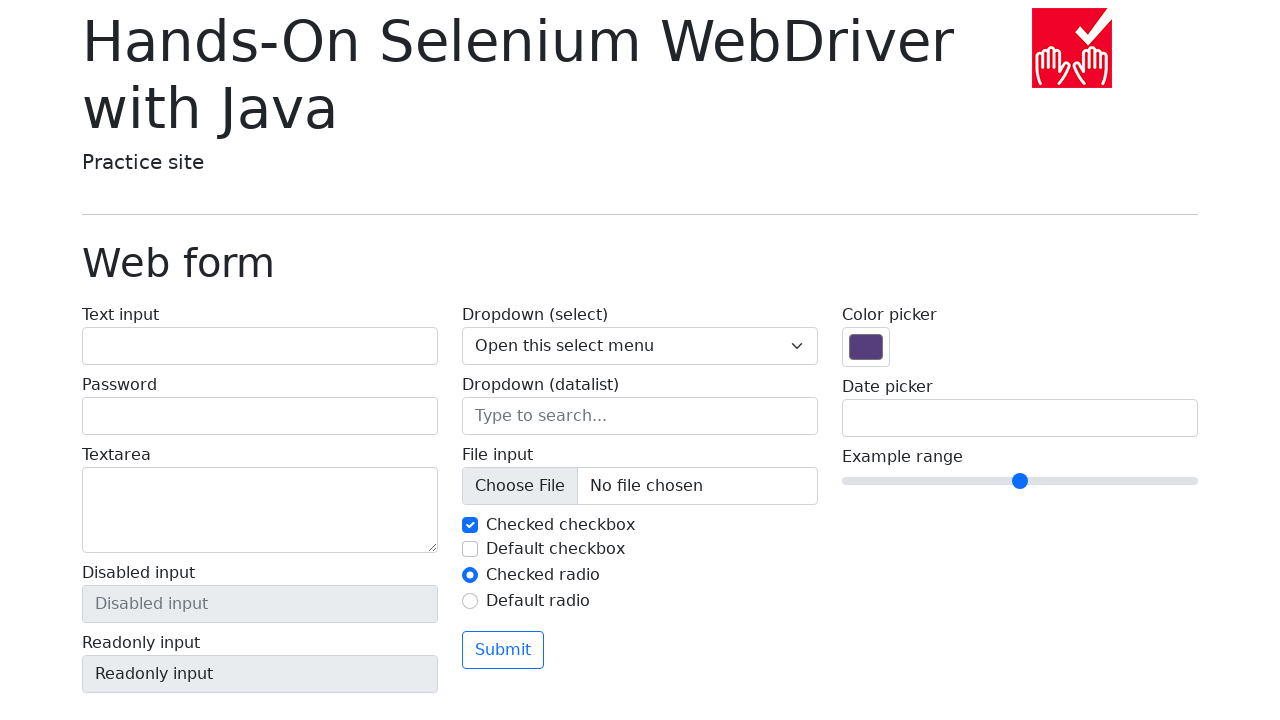

Located datalist element by ID
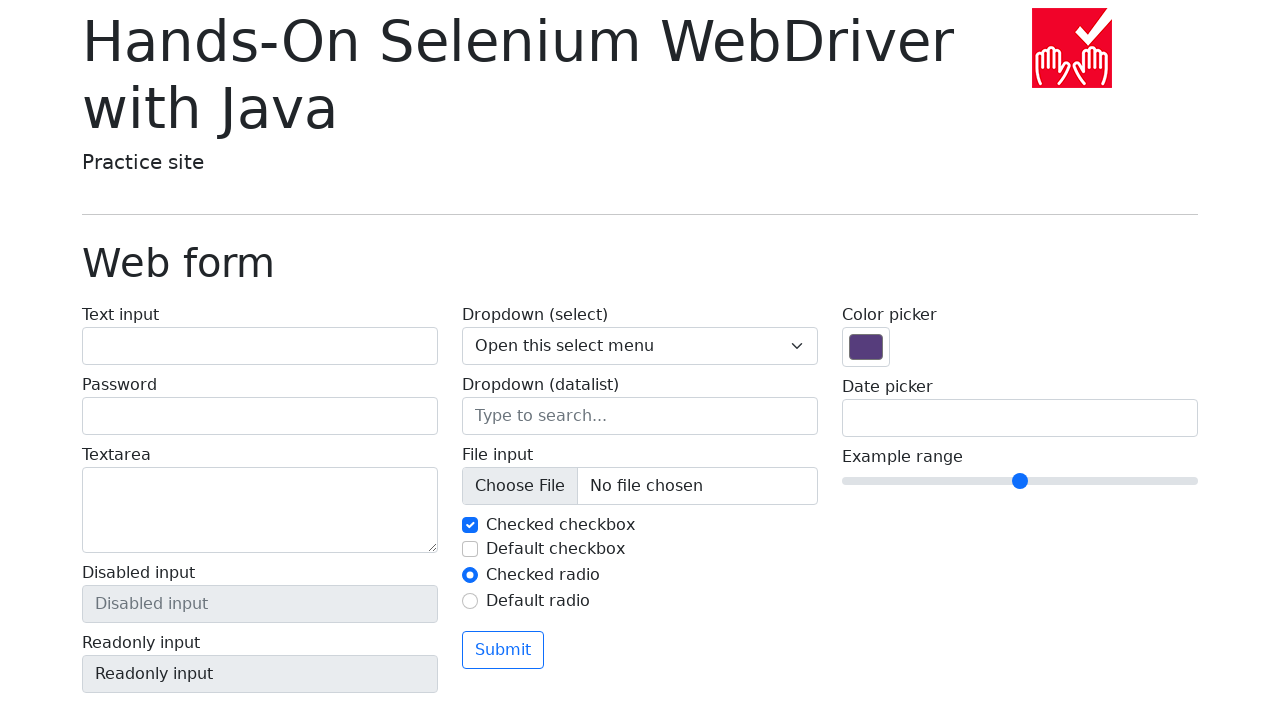

Located all options in datalist
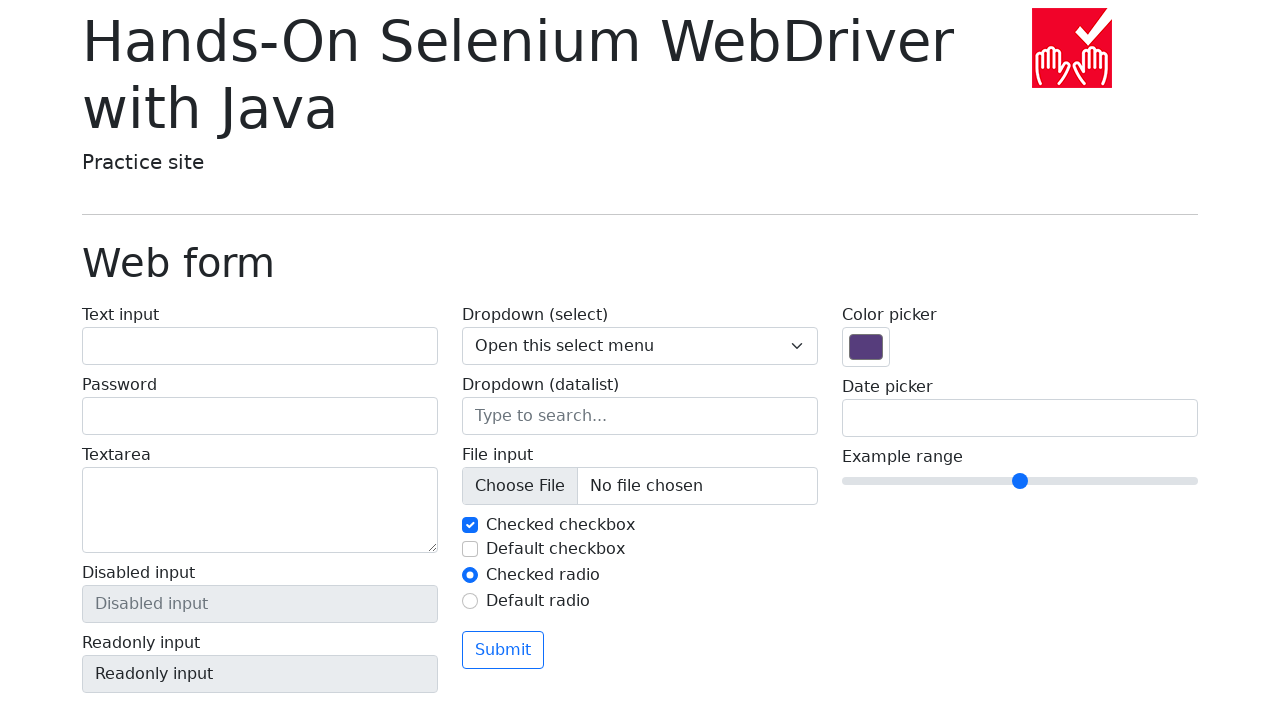

Verified datalist contains exactly 5 options
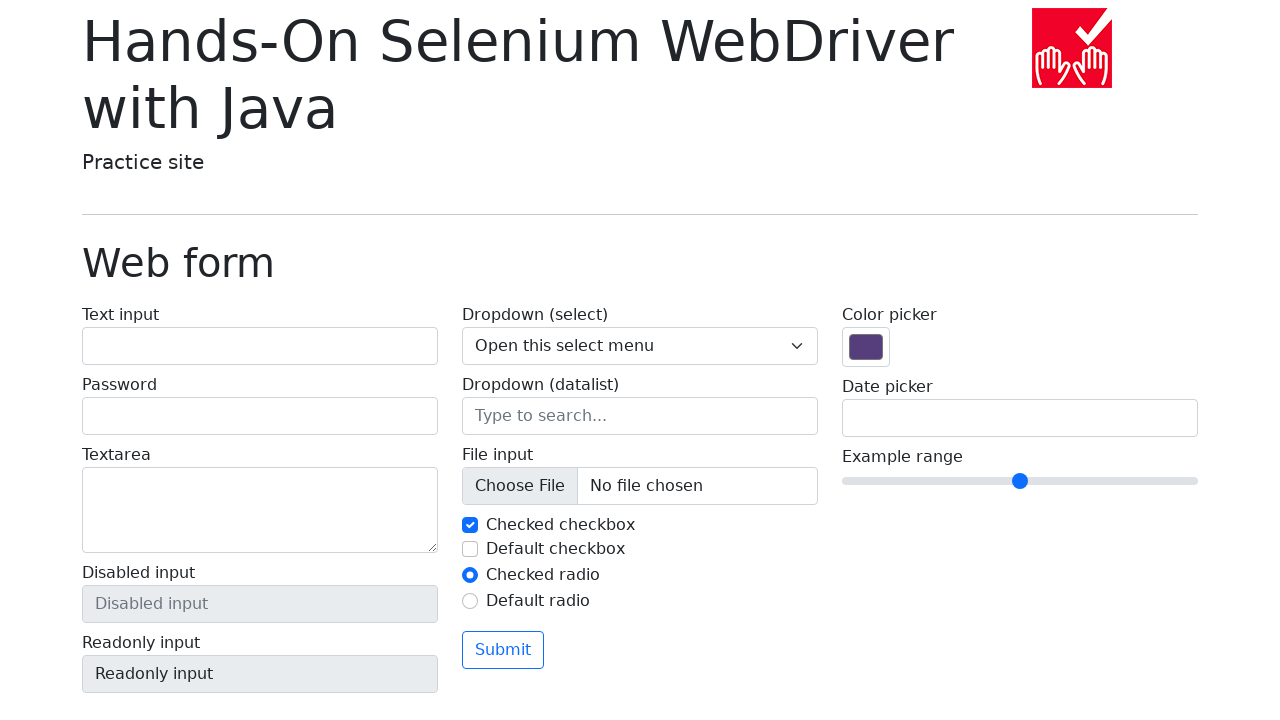

Filled datalist input with 'San Francisco' on input[name='my-datalist']
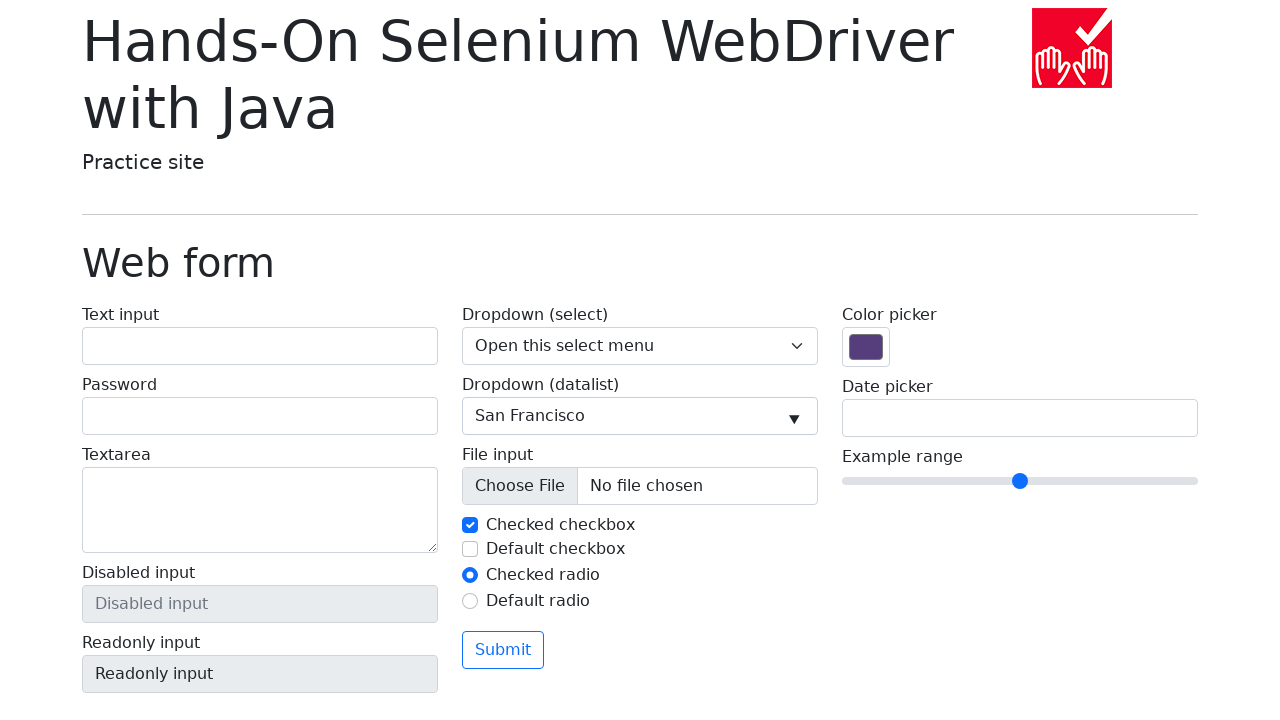

Verified input value is 'San Francisco'
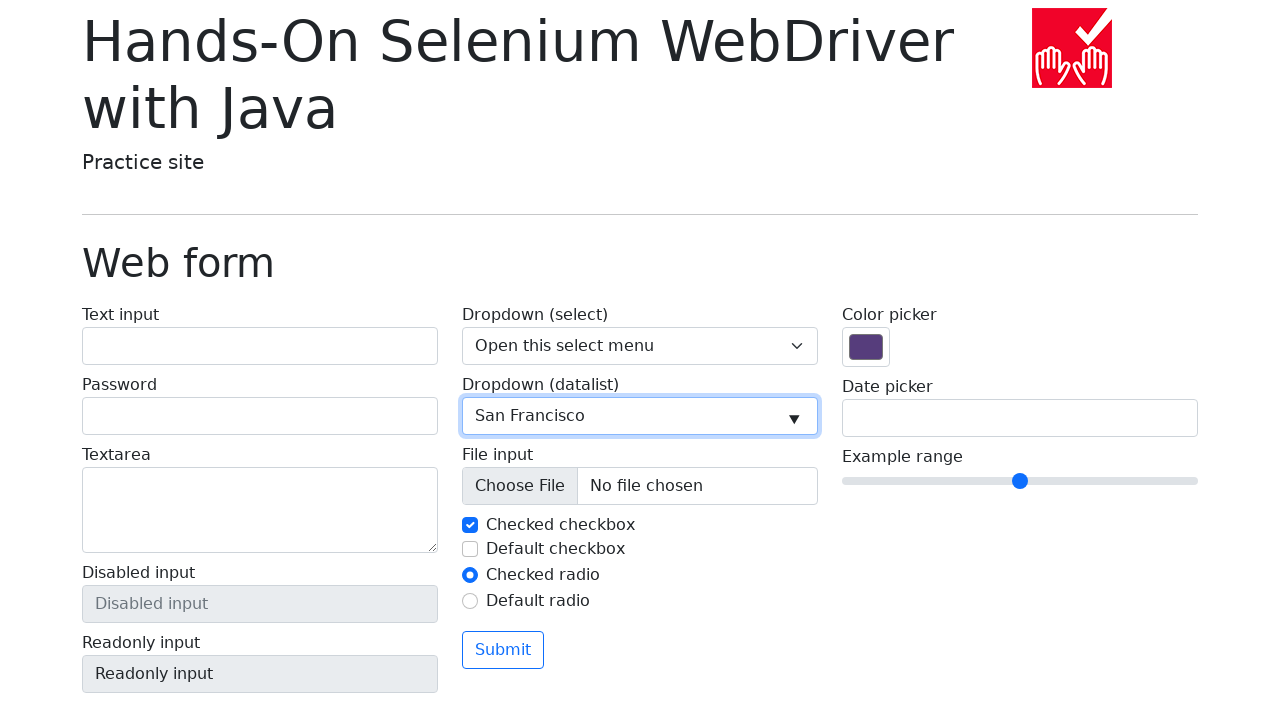

Cleared datalist input field on input[name='my-datalist']
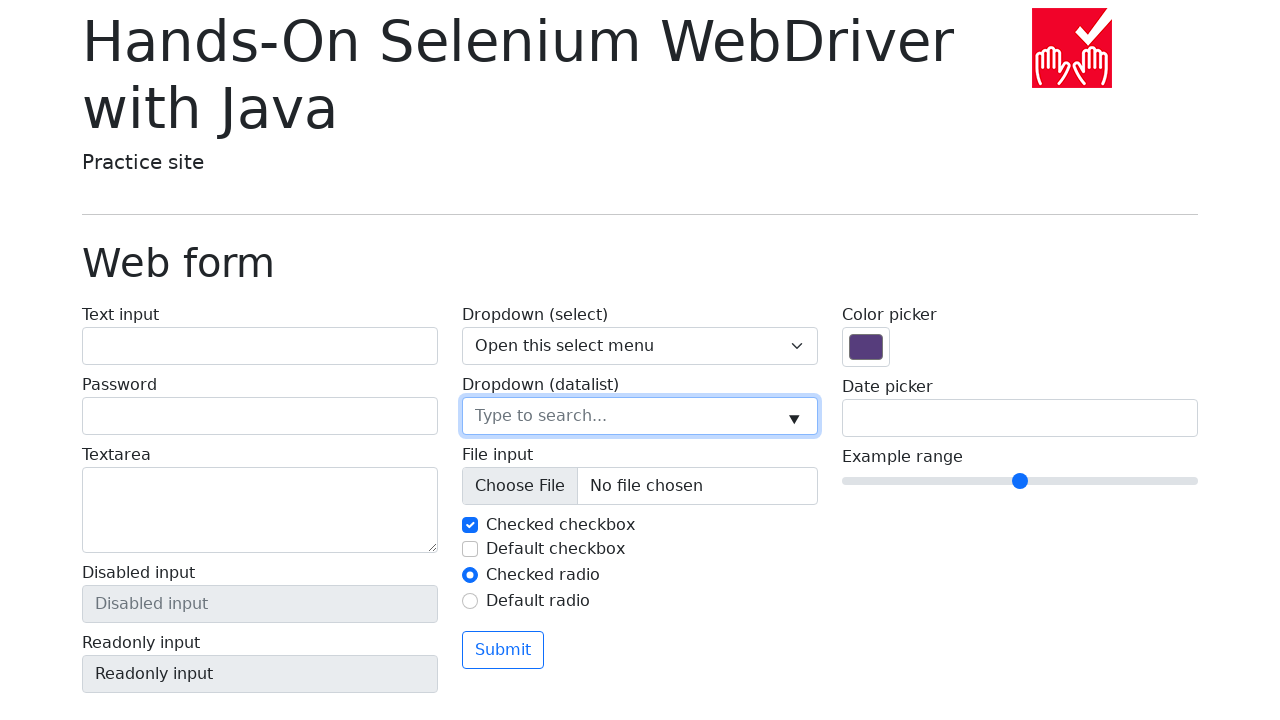

Filled datalist input with 'N' on input[name='my-datalist']
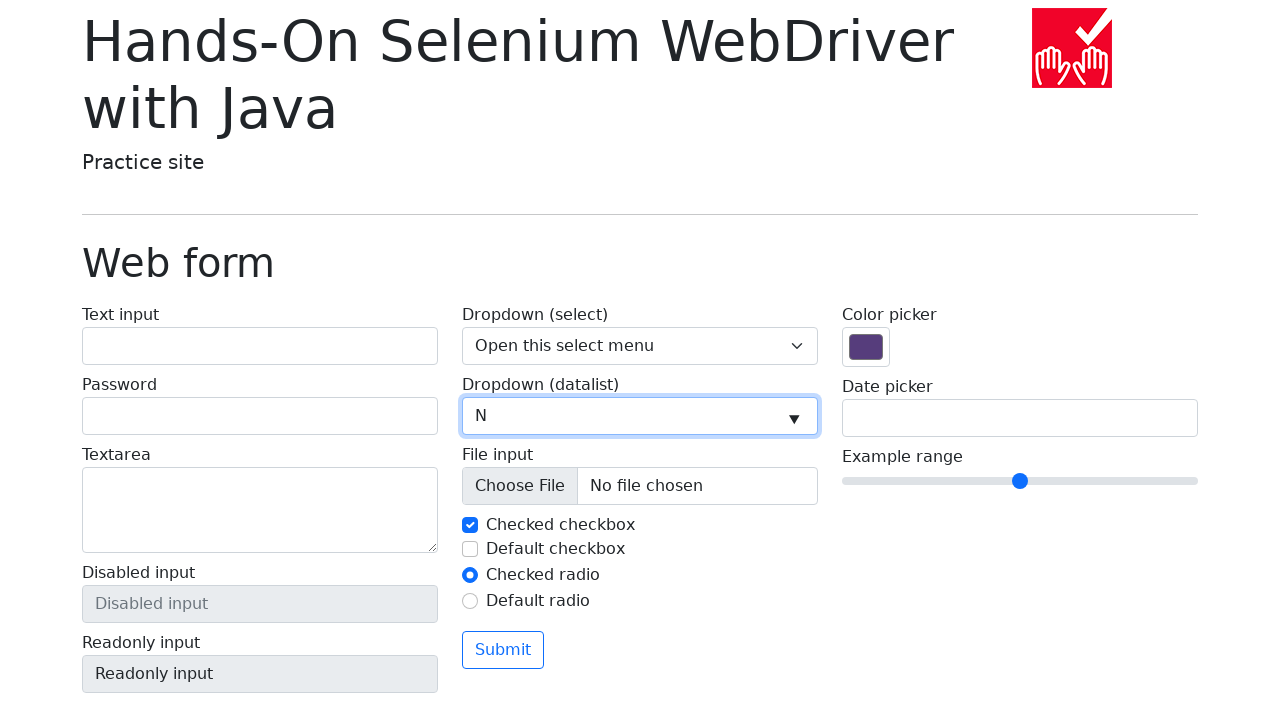

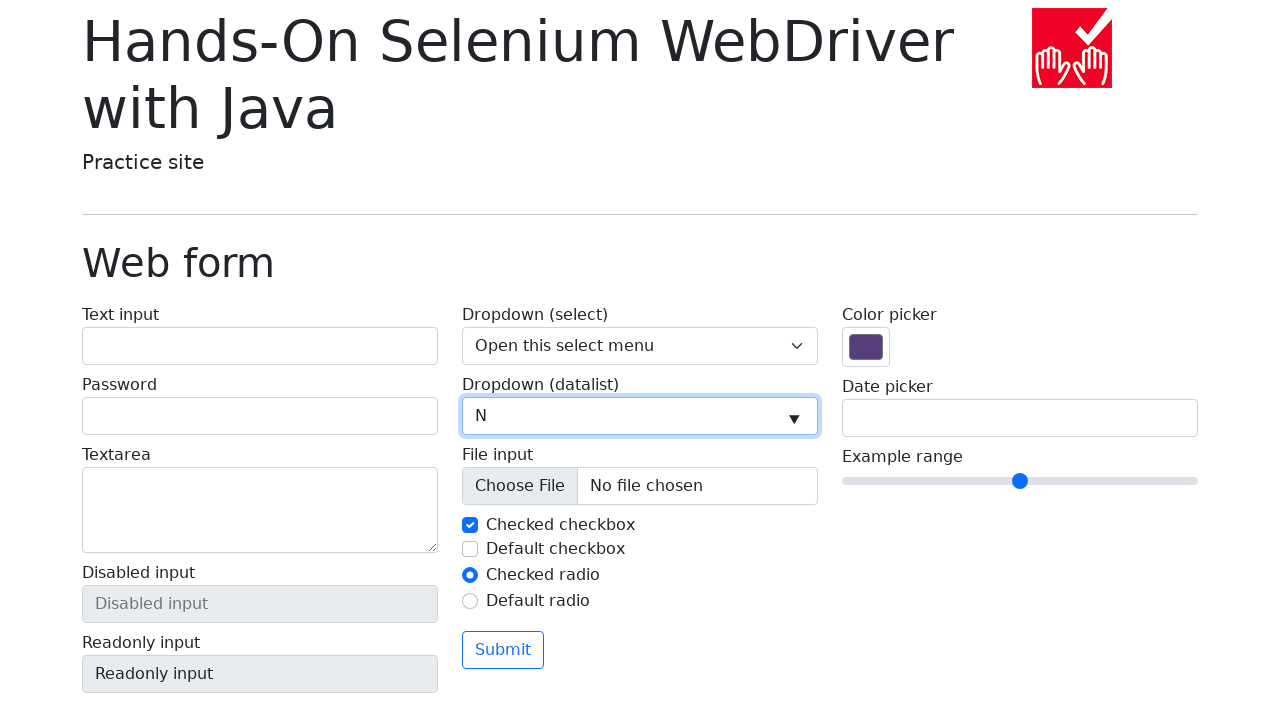